Tests clearing the complete state of all items by checking and unchecking the "Mark all as complete" checkbox.

Starting URL: https://demo.playwright.dev/todomvc

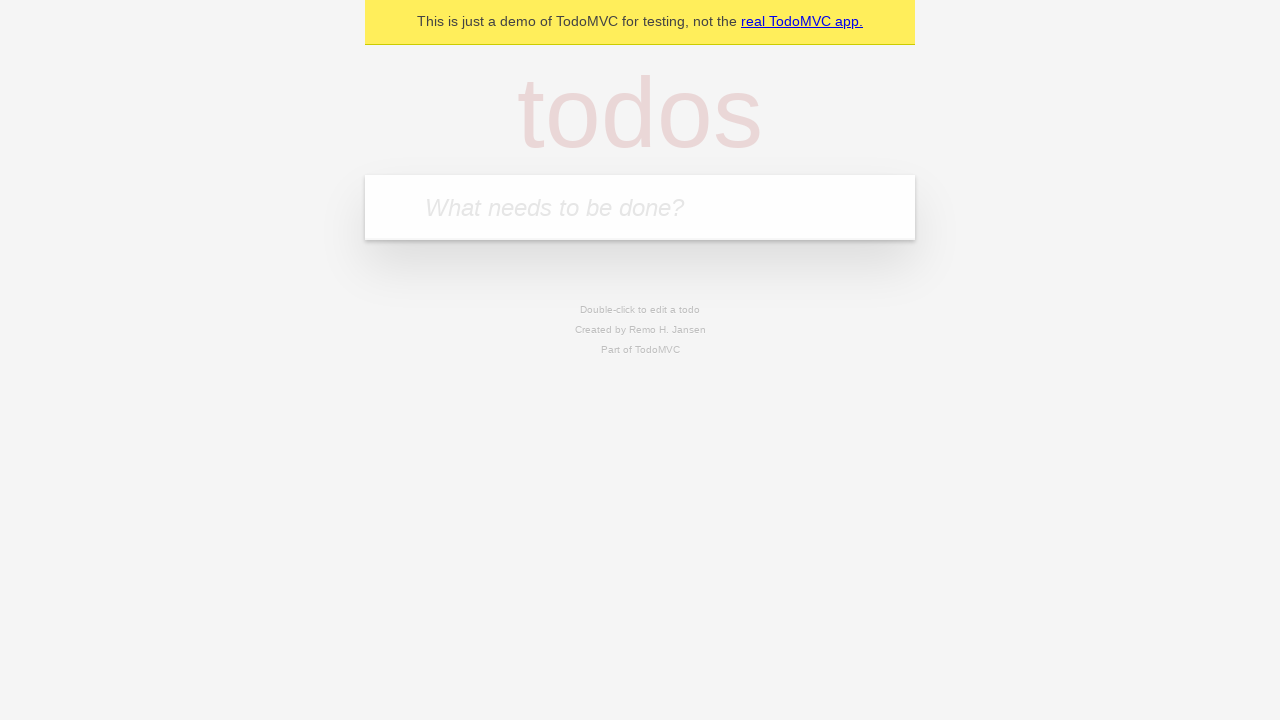

Filled todo input with 'buy some cheese' on internal:attr=[placeholder="What needs to be done?"i]
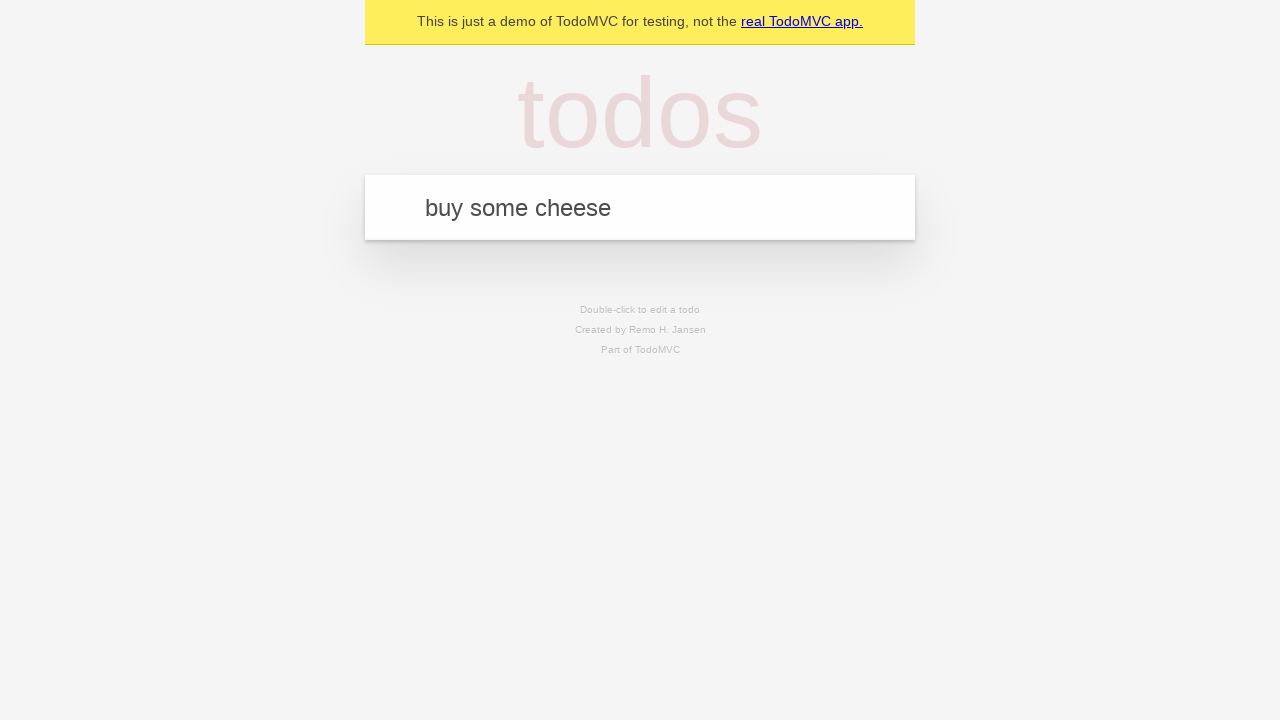

Pressed Enter to add first todo on internal:attr=[placeholder="What needs to be done?"i]
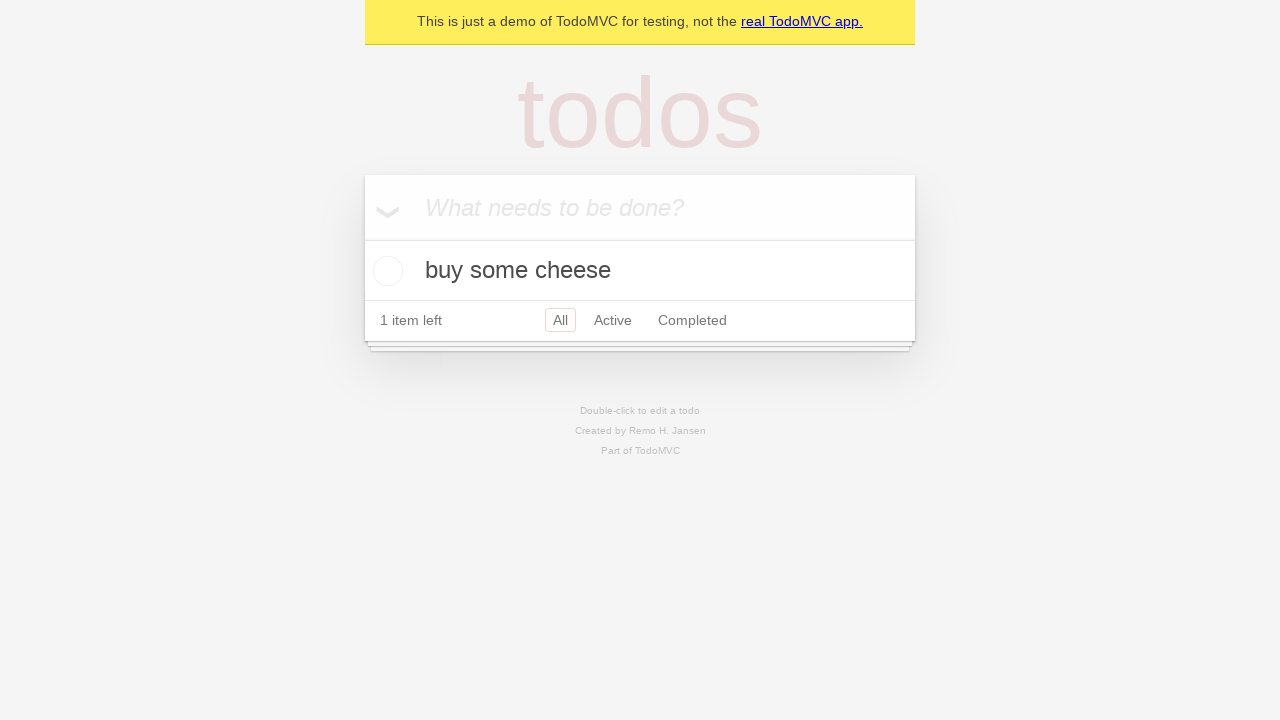

Filled todo input with 'feed the cat' on internal:attr=[placeholder="What needs to be done?"i]
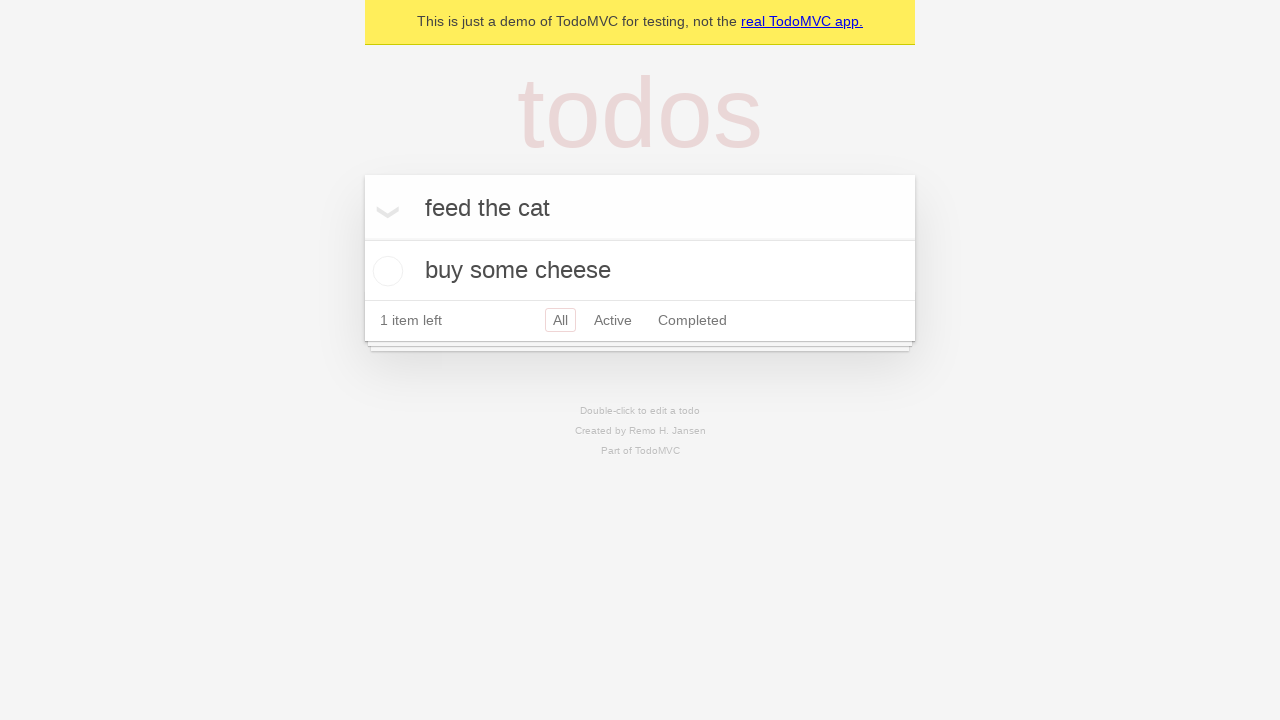

Pressed Enter to add second todo on internal:attr=[placeholder="What needs to be done?"i]
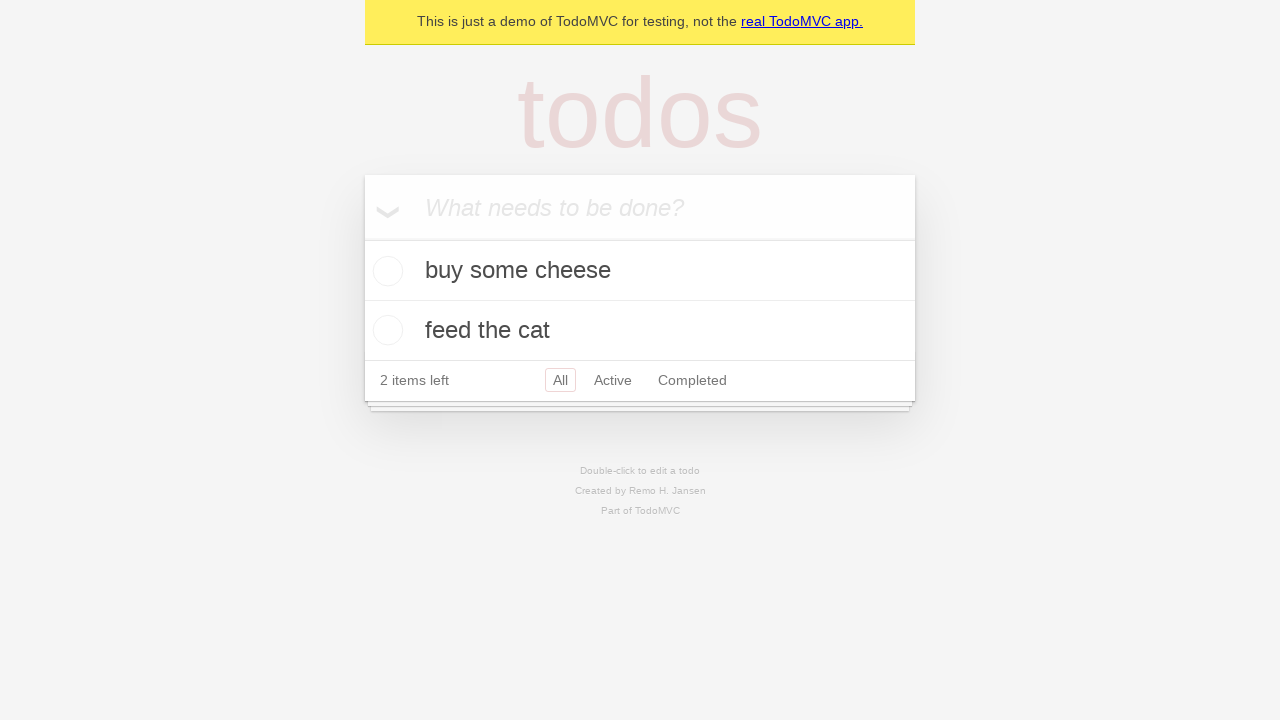

Filled todo input with 'book a doctors appointment' on internal:attr=[placeholder="What needs to be done?"i]
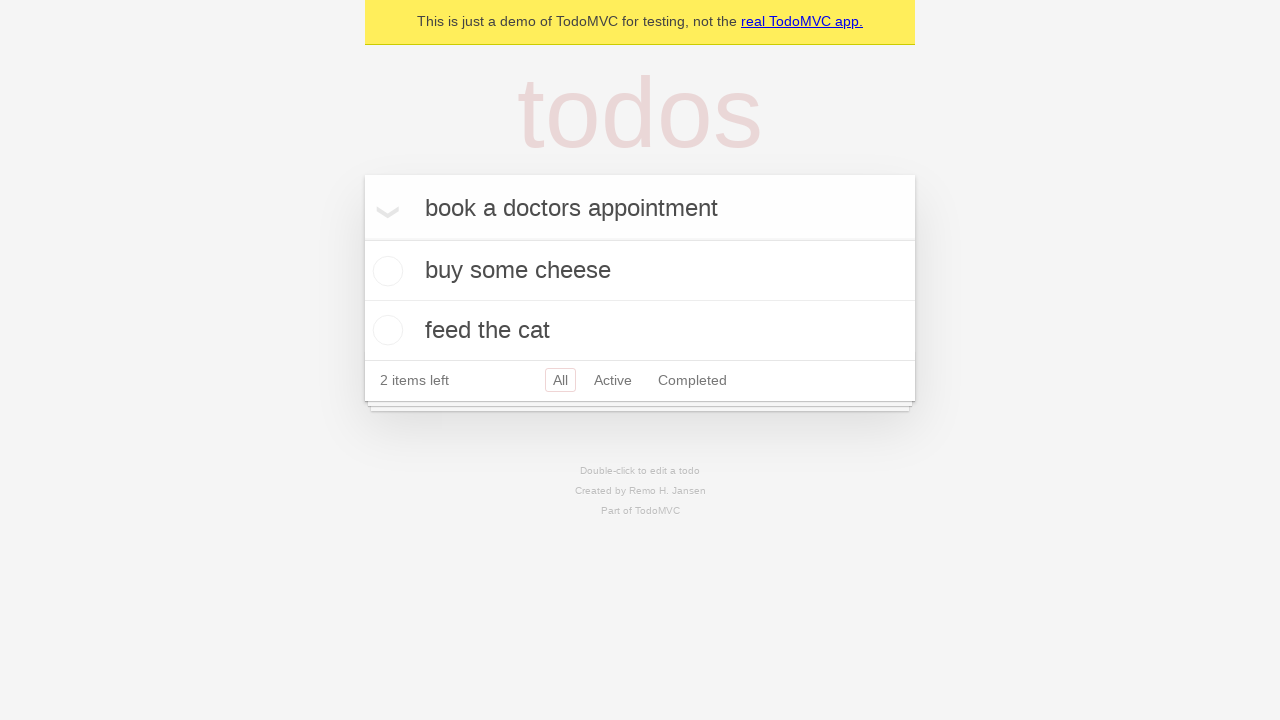

Pressed Enter to add third todo on internal:attr=[placeholder="What needs to be done?"i]
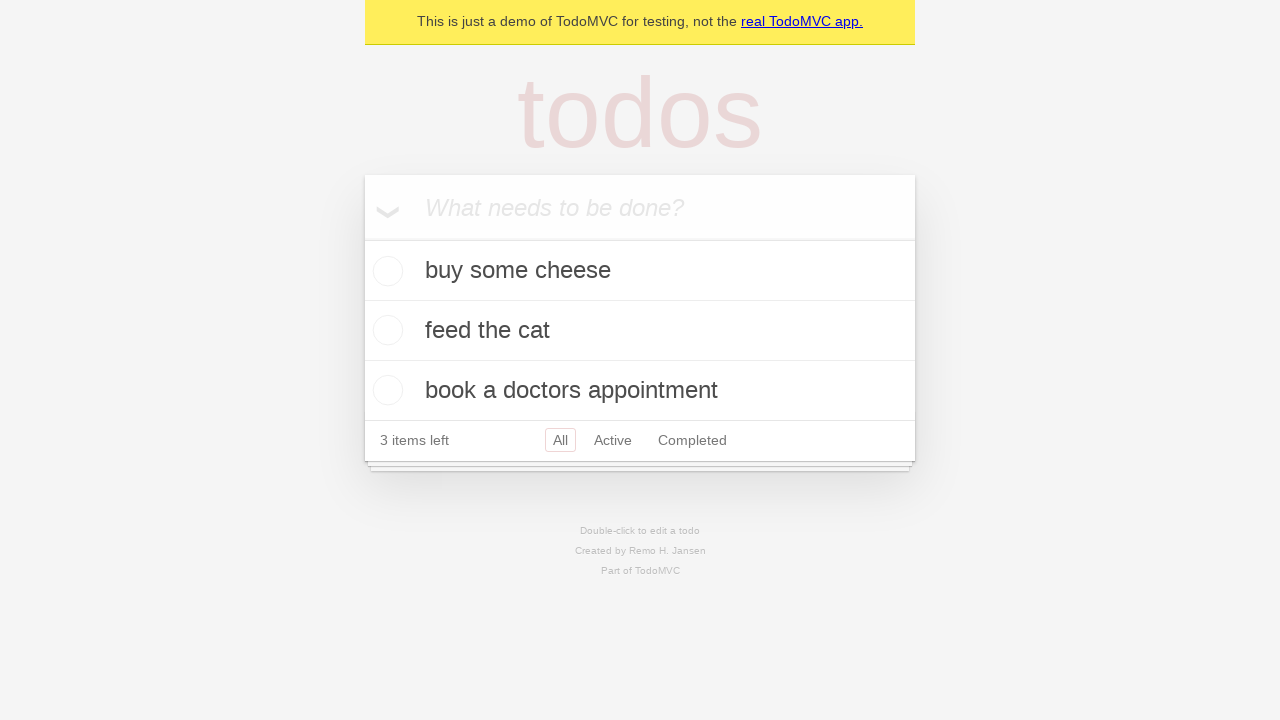

Checked 'Mark all as complete' checkbox to mark all todos as complete at (362, 238) on internal:label="Mark all as complete"i
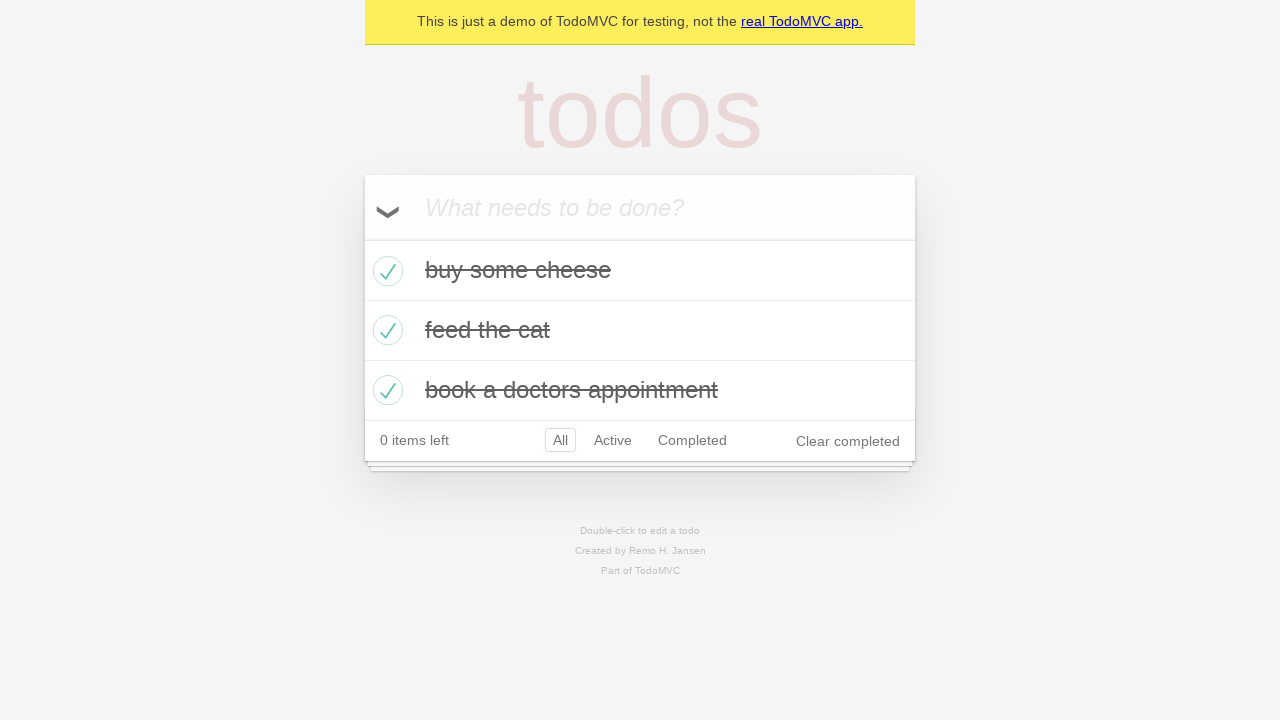

Unchecked 'Mark all as complete' checkbox to clear complete state of all items at (362, 238) on internal:label="Mark all as complete"i
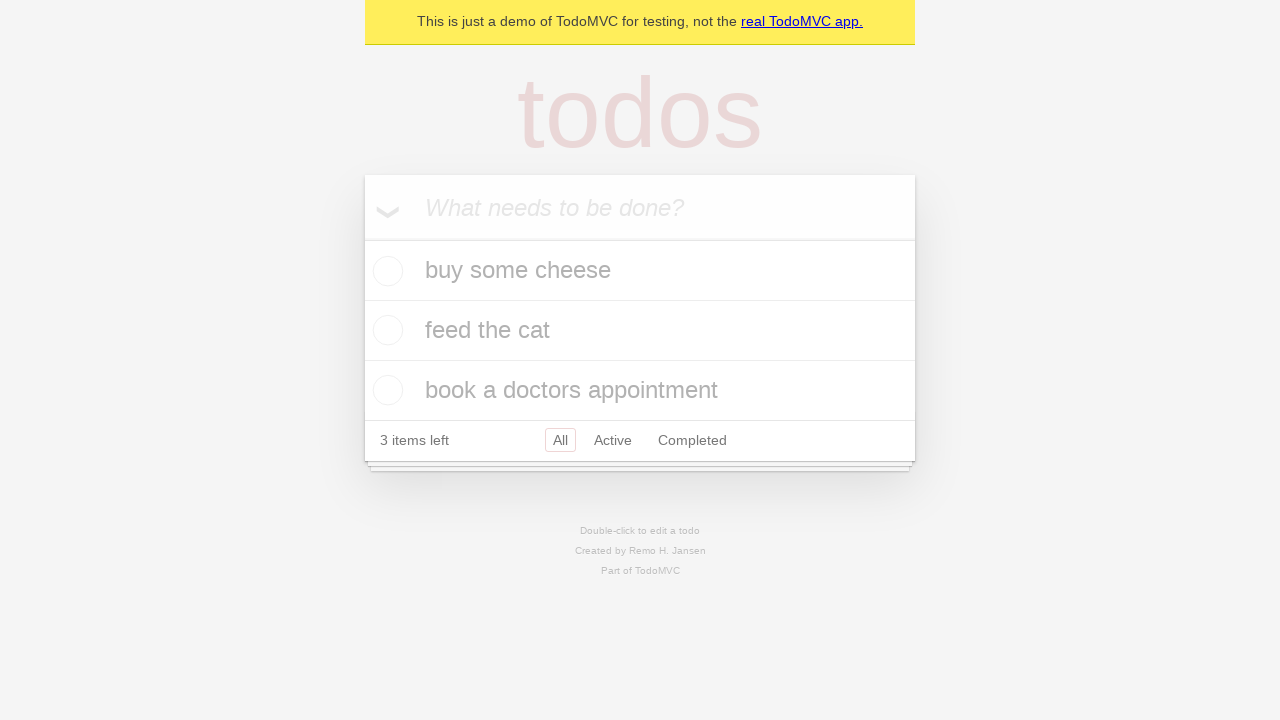

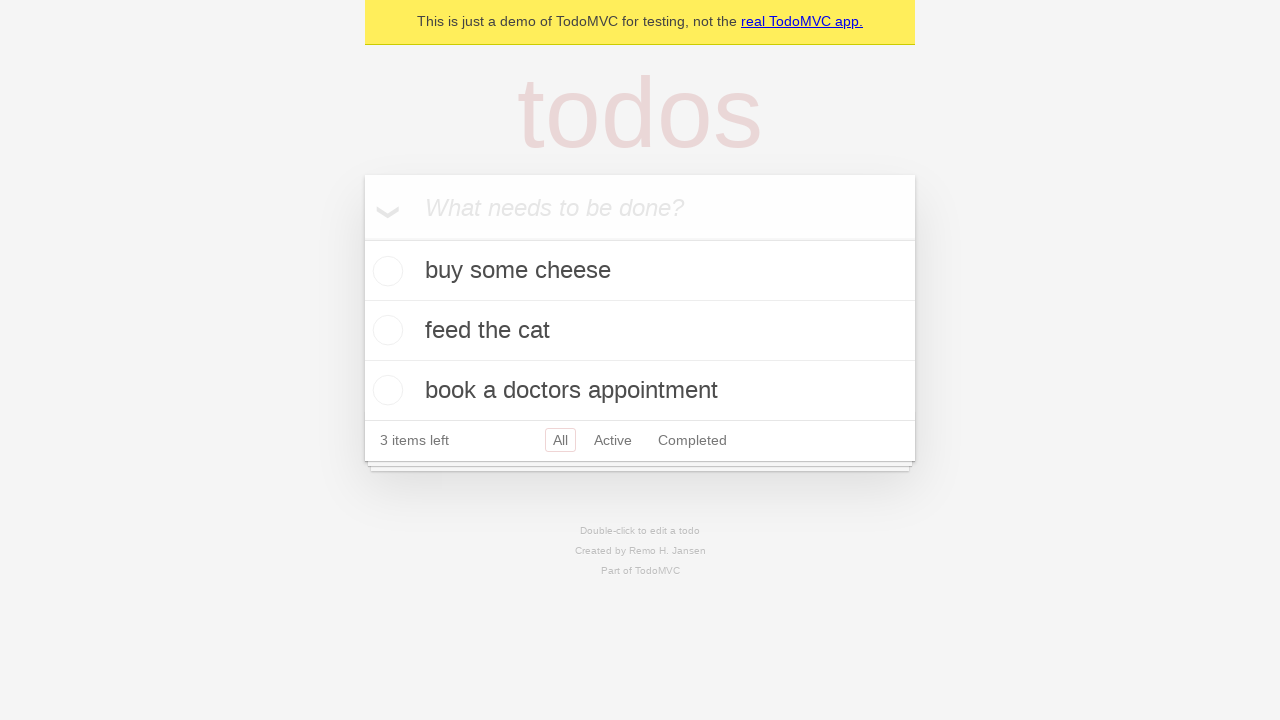